Automates ordering a robot from Robot Spare Bin Industries by dismissing the modal, filling out the order form with head, body, legs, and address selections, previewing the robot, and submitting the order.

Starting URL: https://robotsparebinindustries.com/#/robot-order

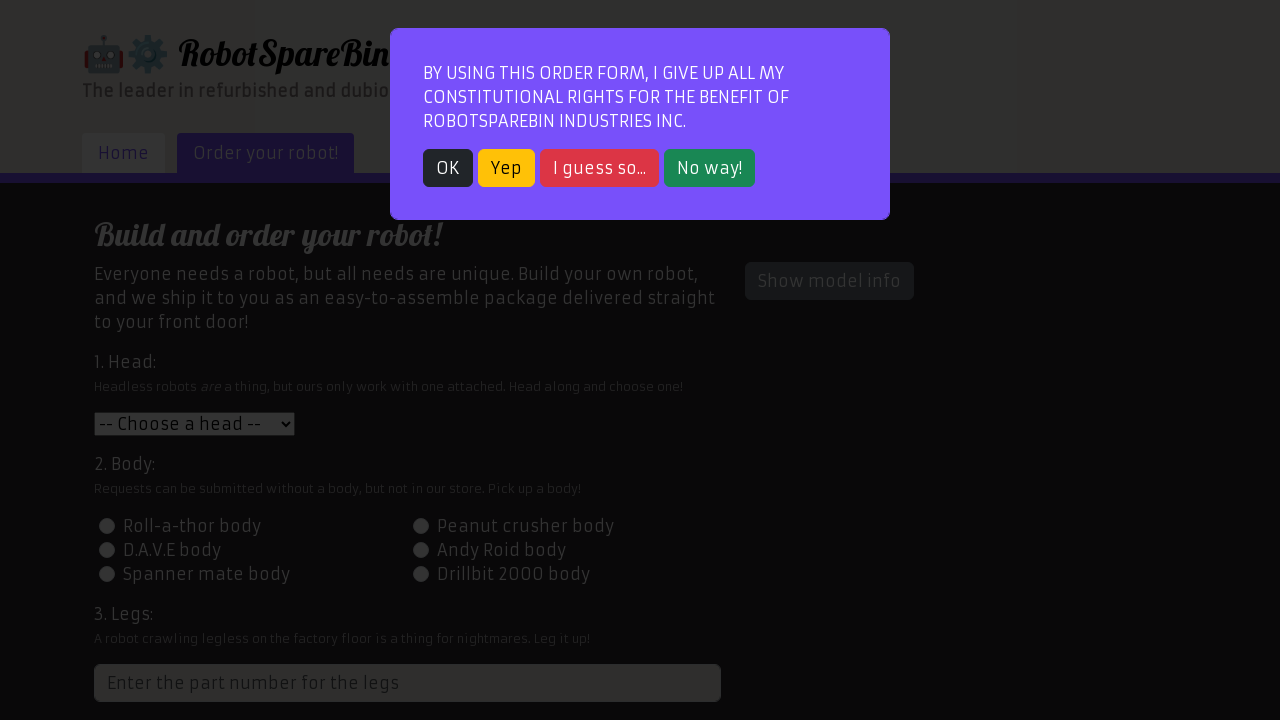

Modal close button appeared
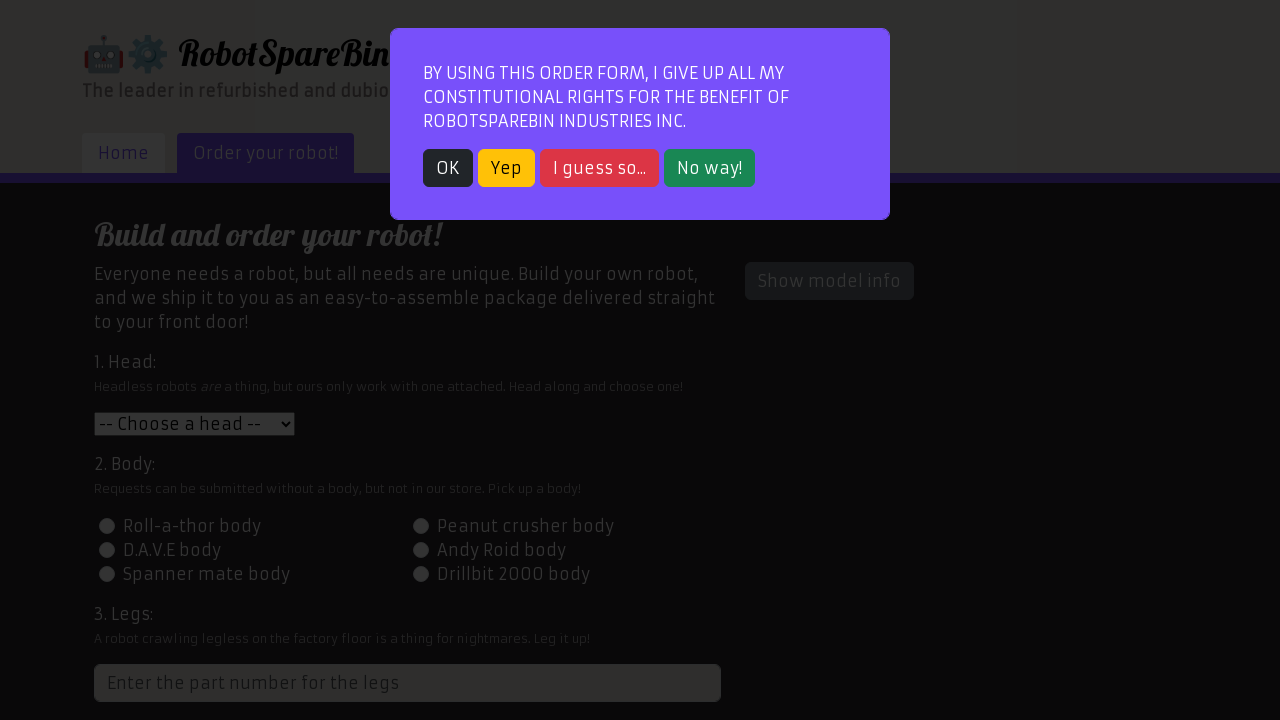

Dismissed the modal popup at (600, 168) on button.btn.btn-danger
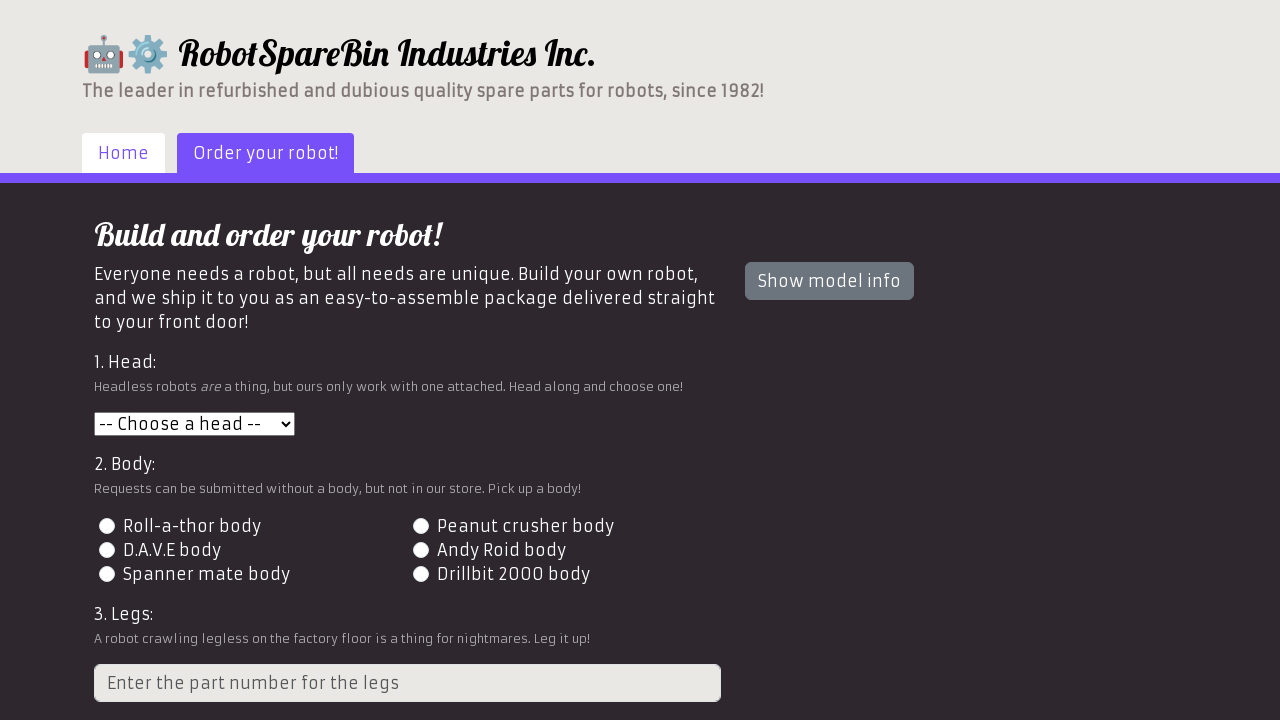

Selected Roll-a-thor head option on #head
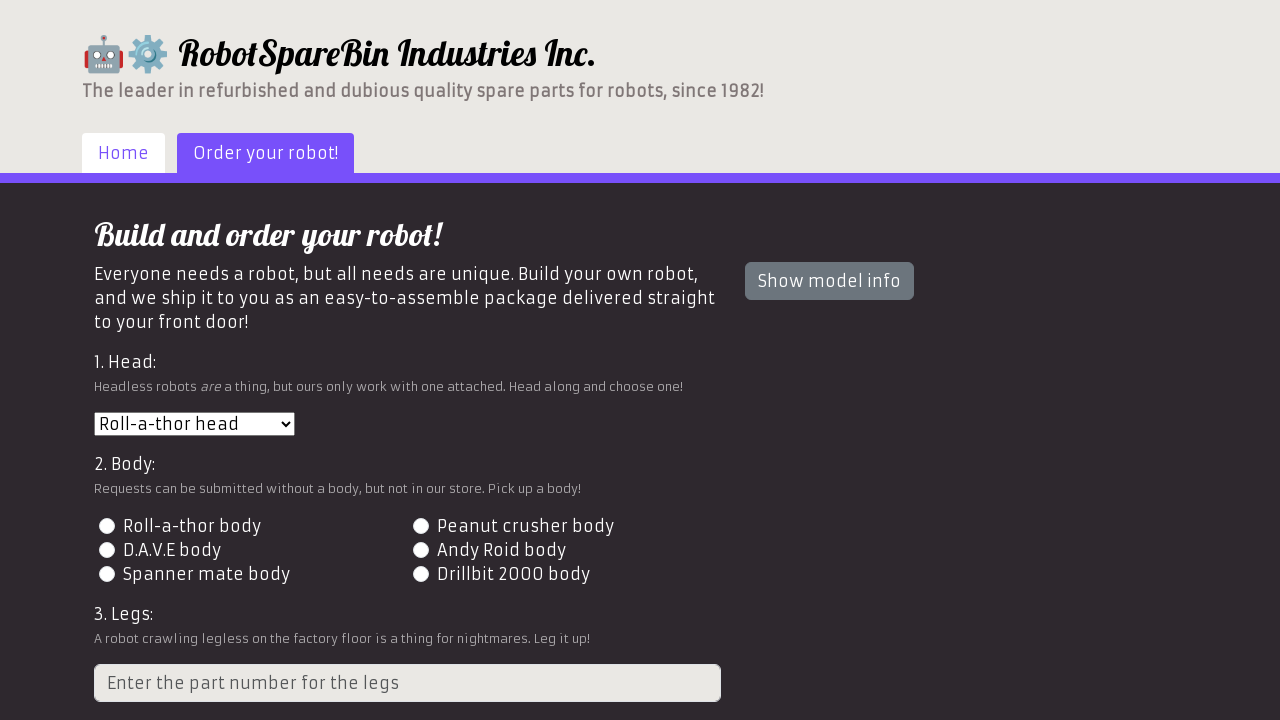

Selected body type 2 at (420, 526) on input#id-body-2
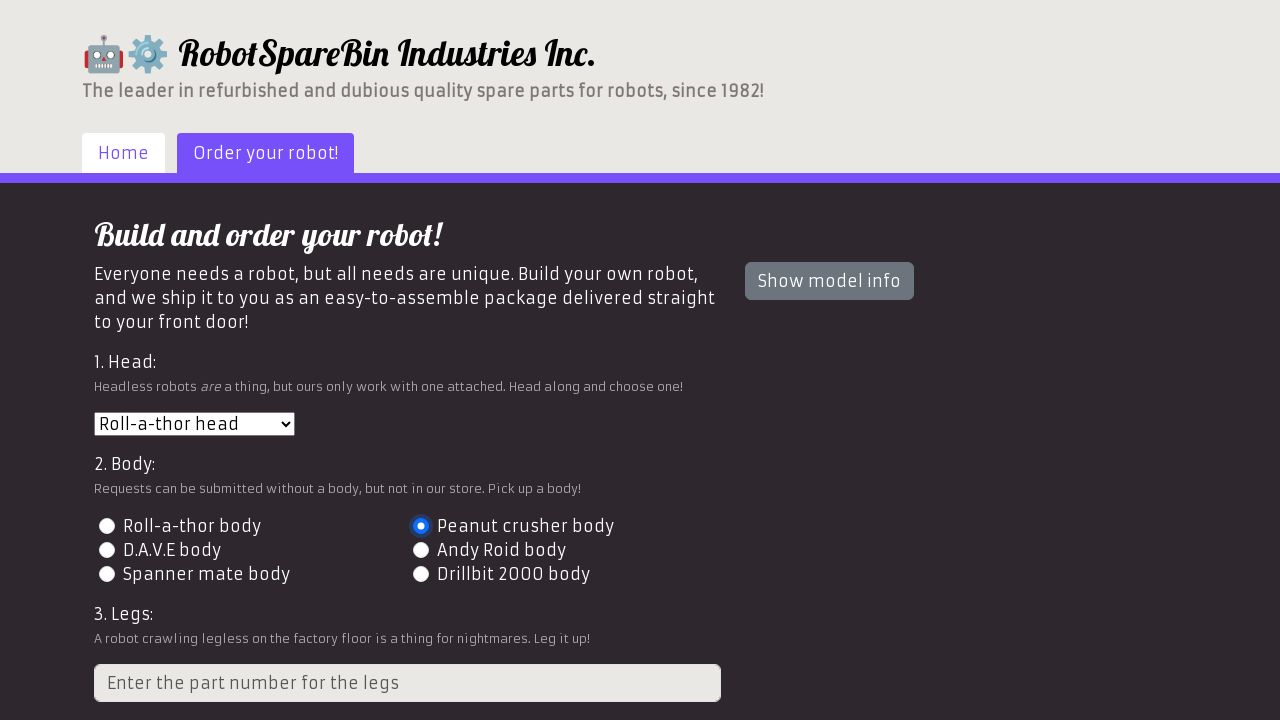

Entered legs part number 3 on input.form-control[placeholder='Enter the part number for the legs']
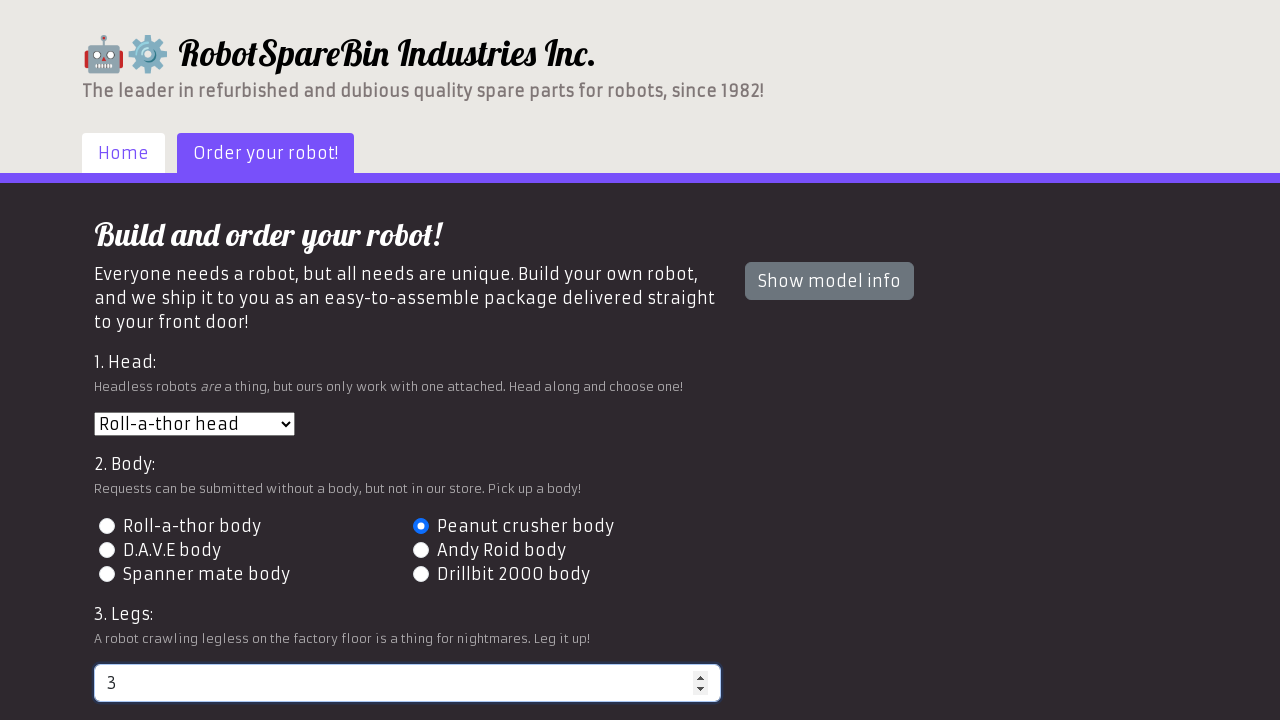

Entered shipping address on #address
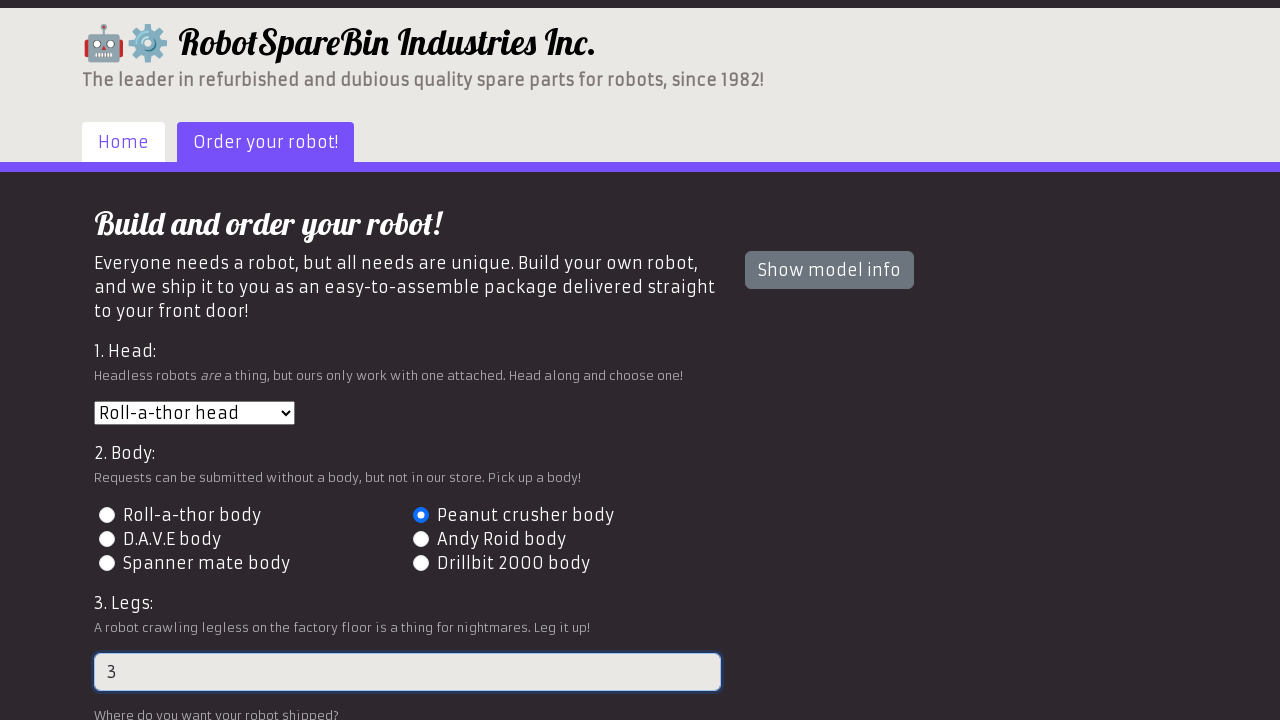

Clicked preview button at (141, 605) on #preview
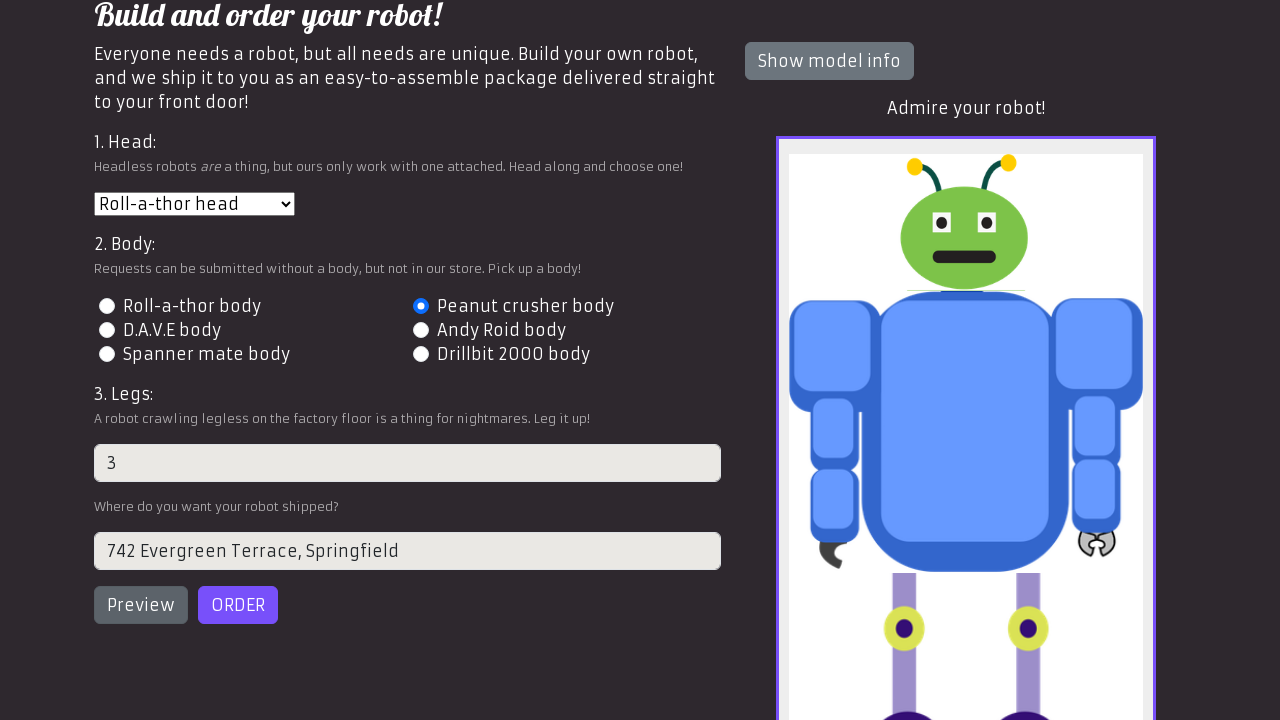

Robot preview image loaded
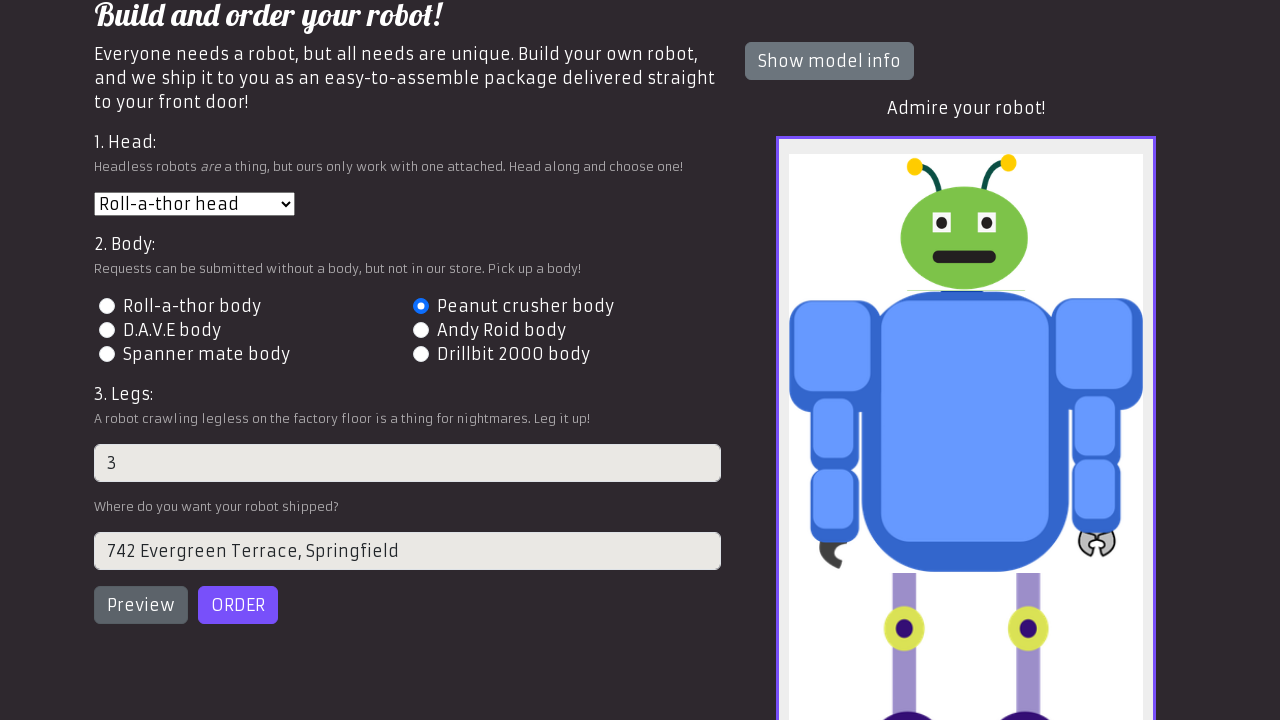

Clicked order button at (238, 605) on #order
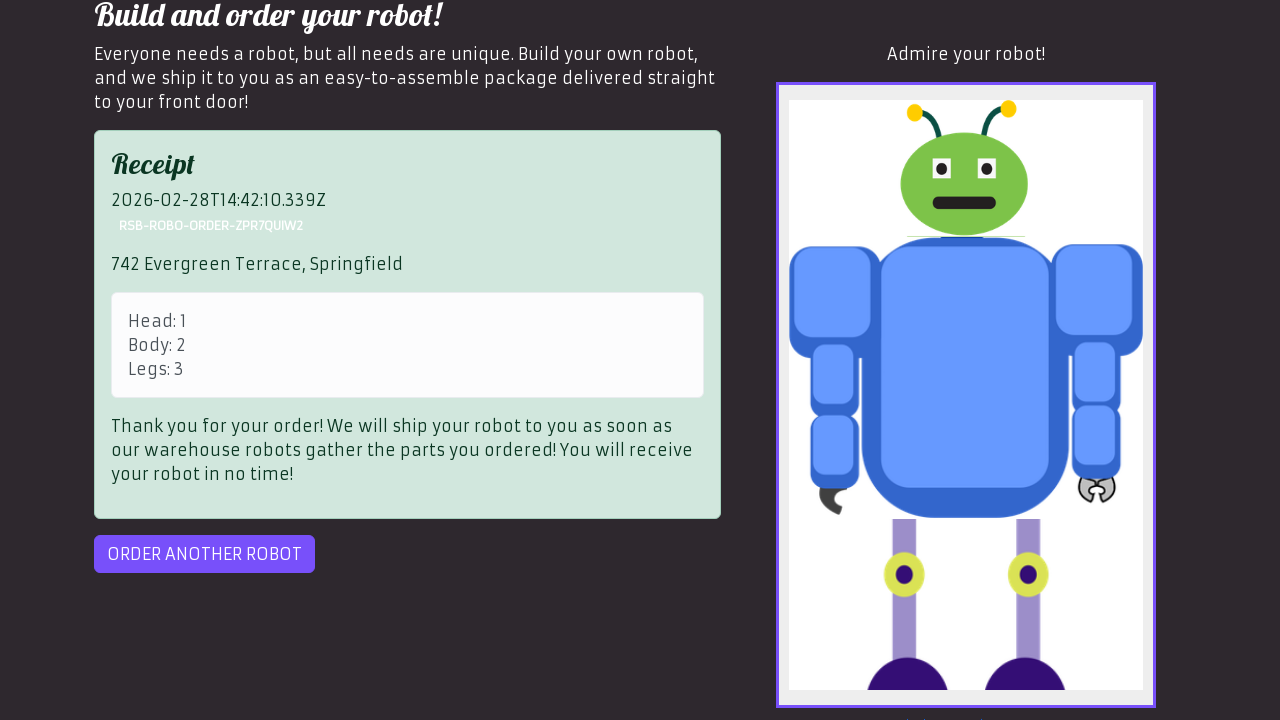

Order receipt appeared
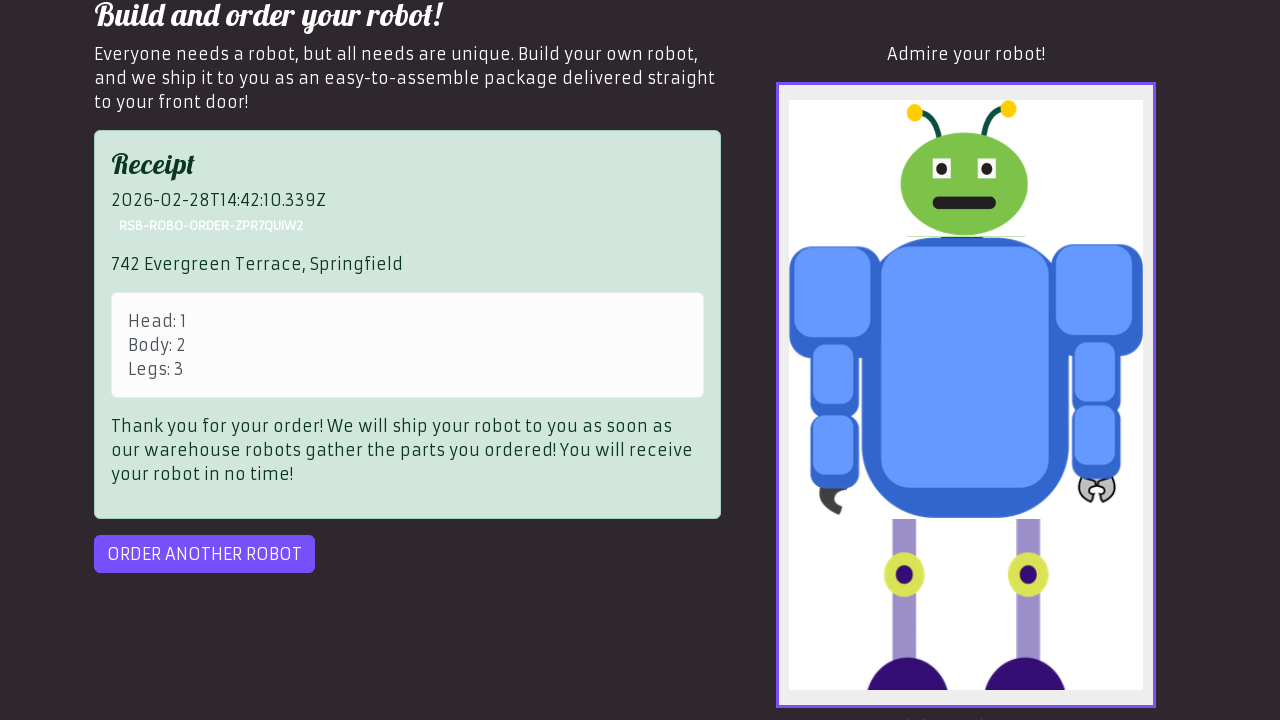

Order another button is ready
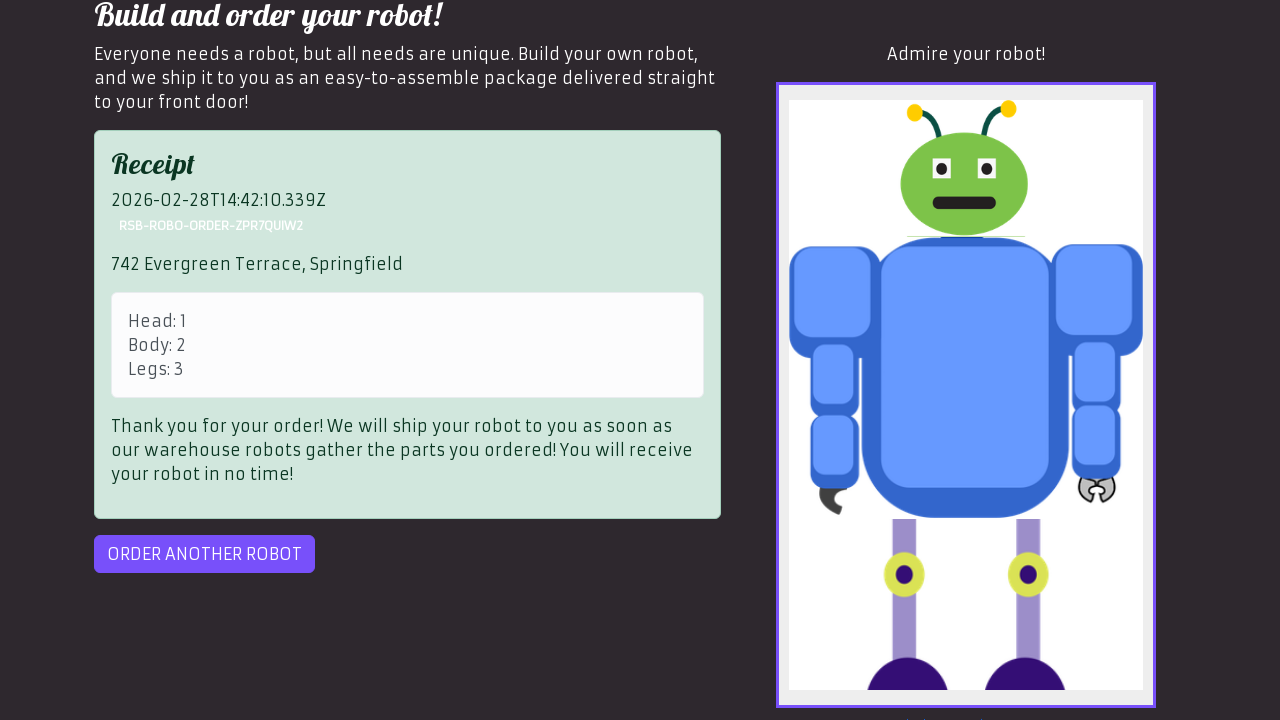

Clicked order another button to confirm flow at (204, 554) on #order-another
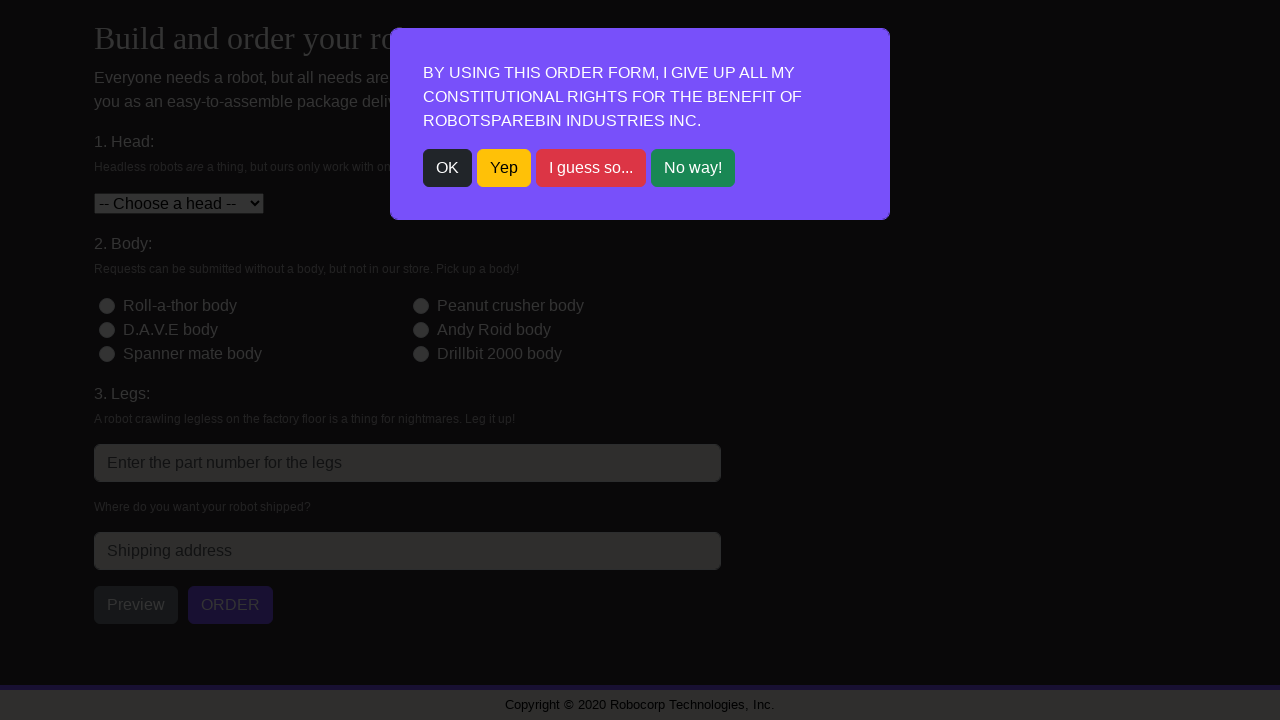

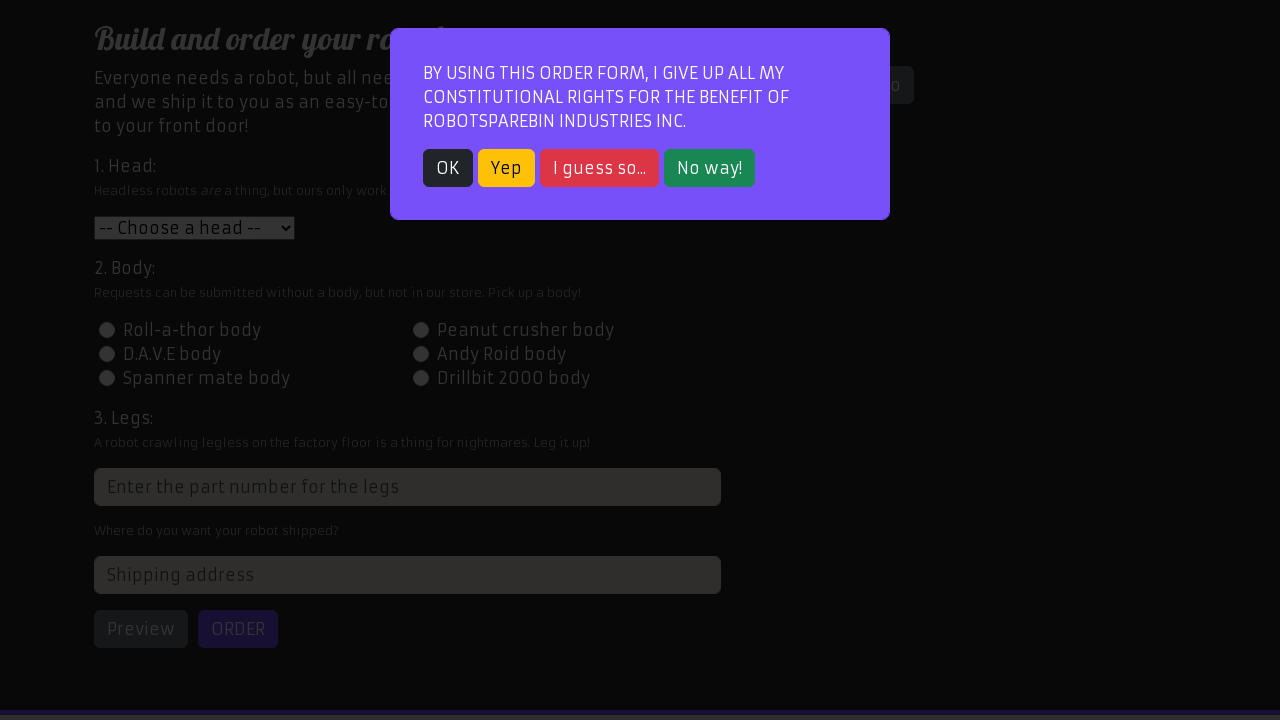